Tests clicking on a blue primary button 3 times on the UI Testing Playground class attribute page, handling alert popups after each click

Starting URL: http://uitestingplayground.com/classattr

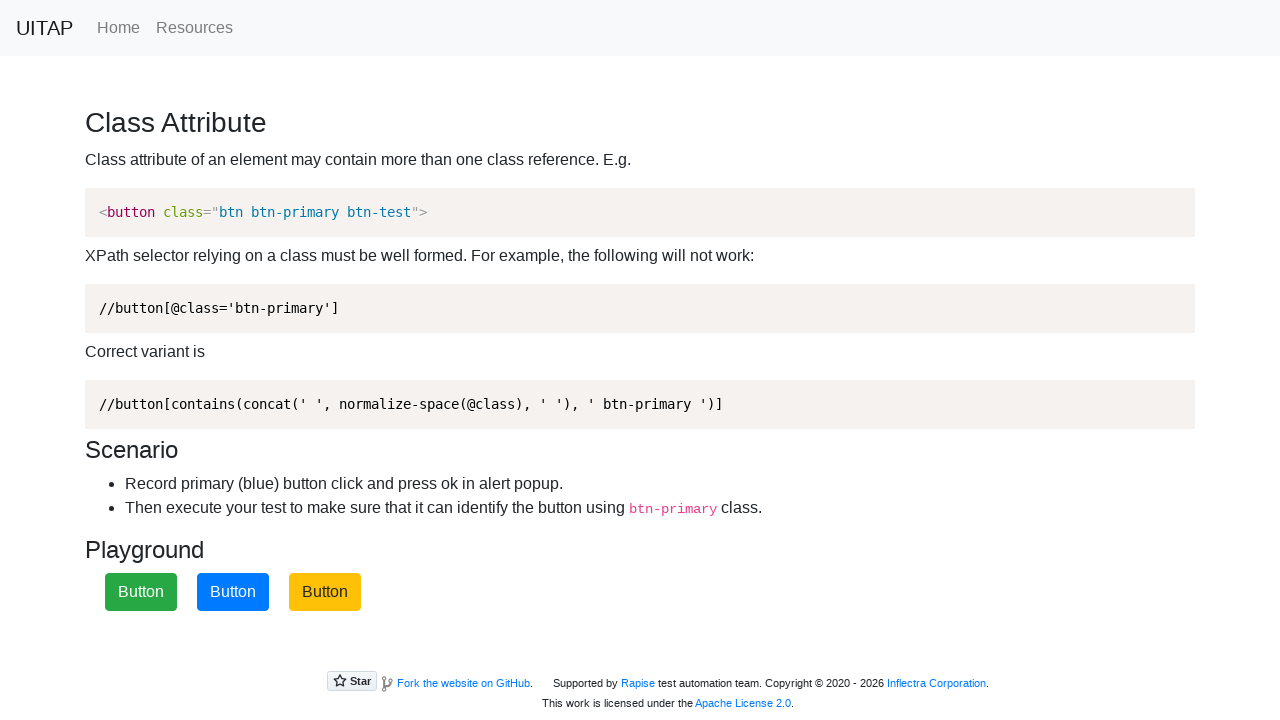

Navigated to UI Testing Playground class attribute page
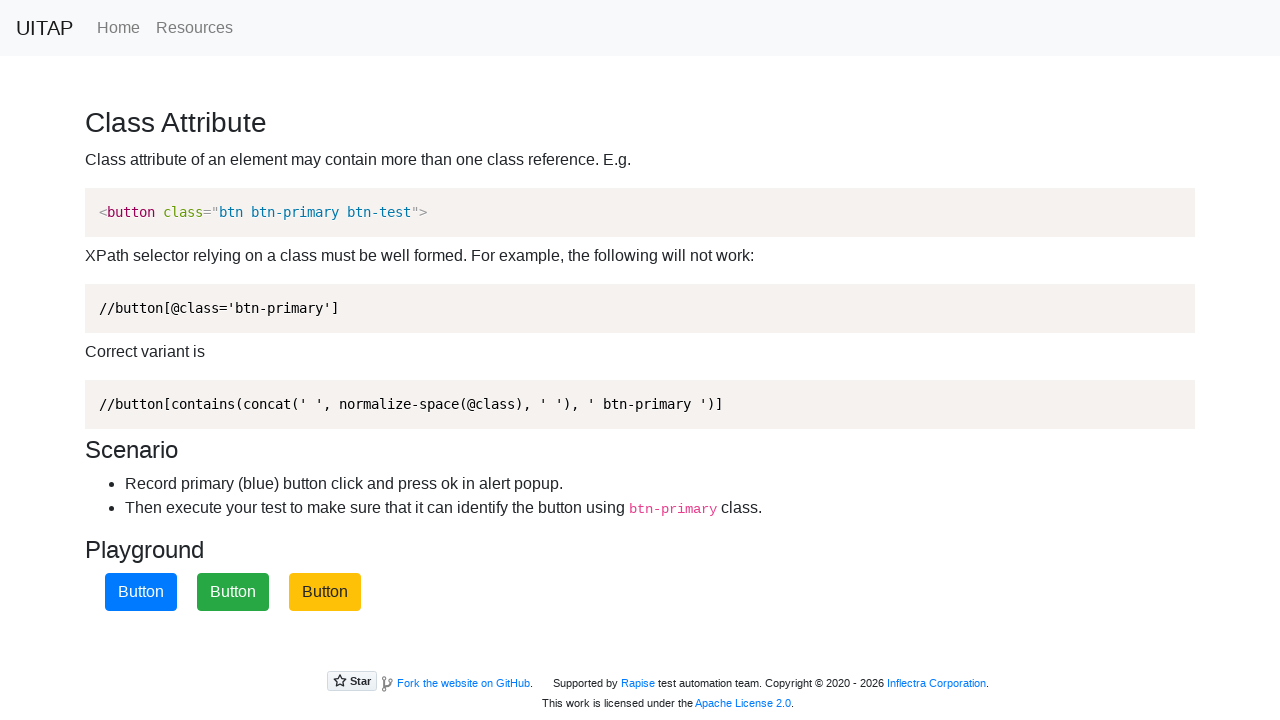

Set up dialog handler to auto-accept alerts
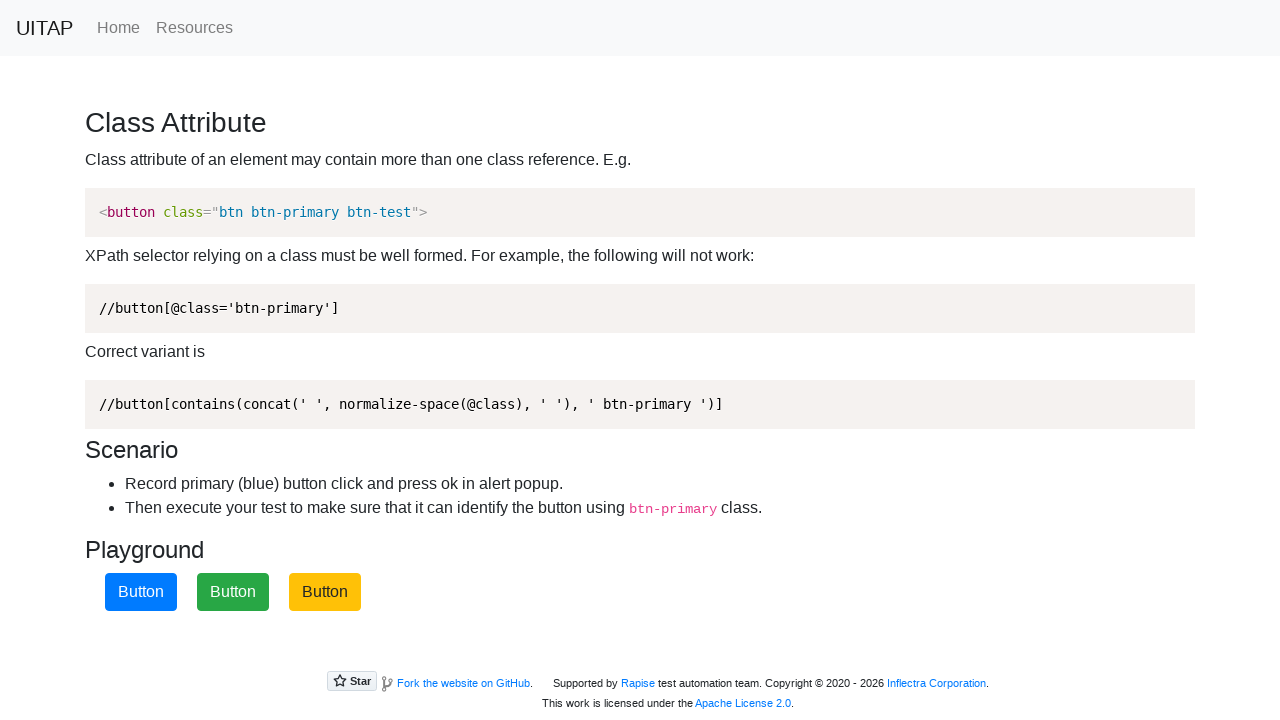

Clicked blue primary button (click 1 of 3) at (141, 592) on button.btn-primary
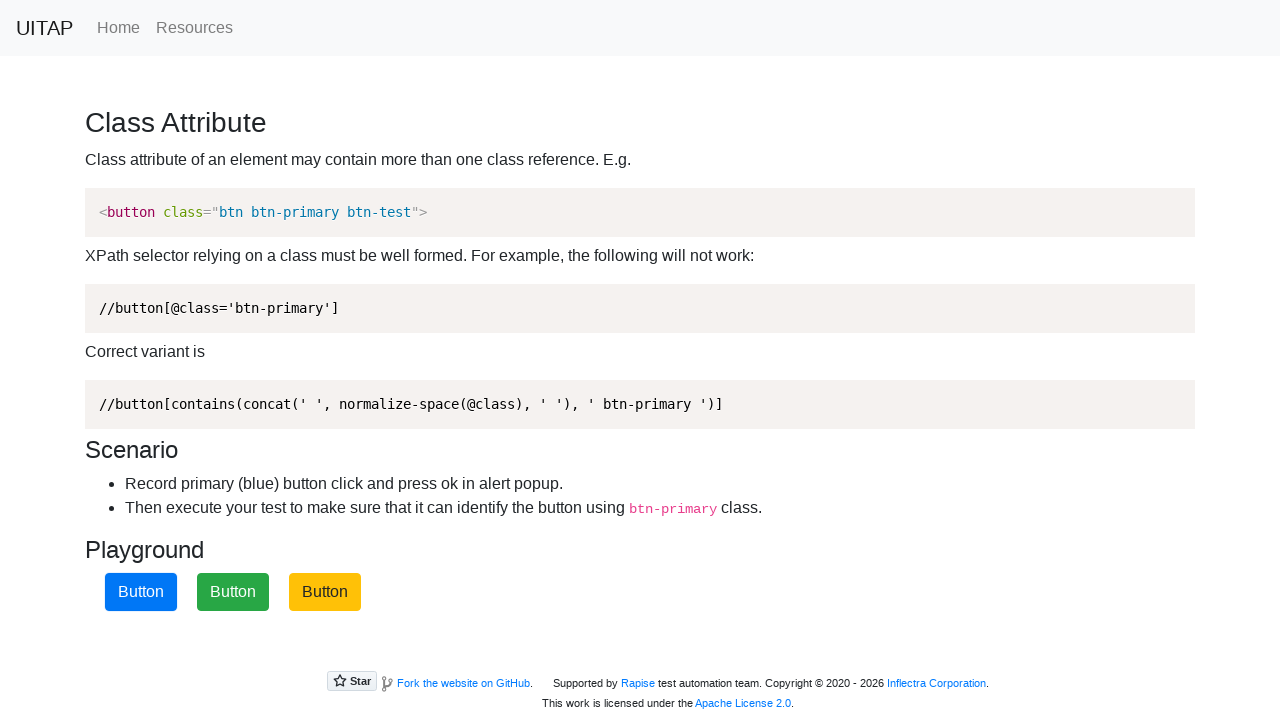

Waited 500ms after click 1
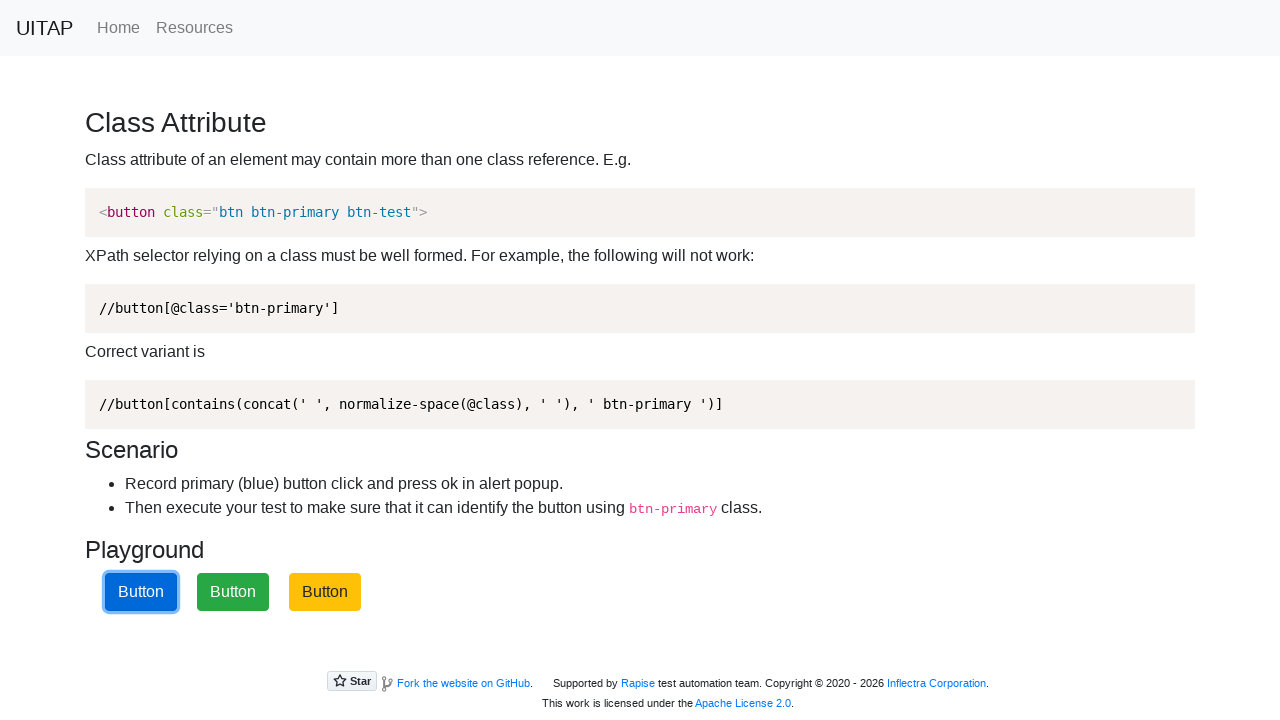

Clicked blue primary button (click 2 of 3) at (141, 592) on button.btn-primary
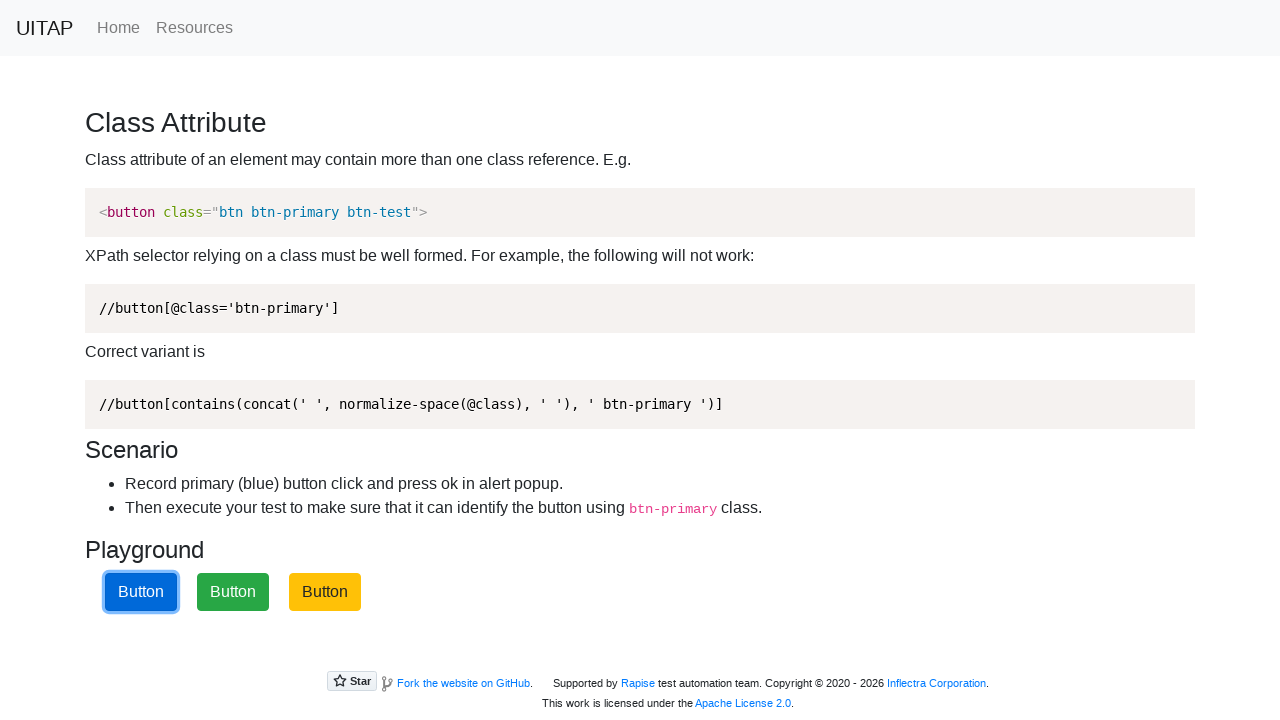

Waited 500ms after click 2
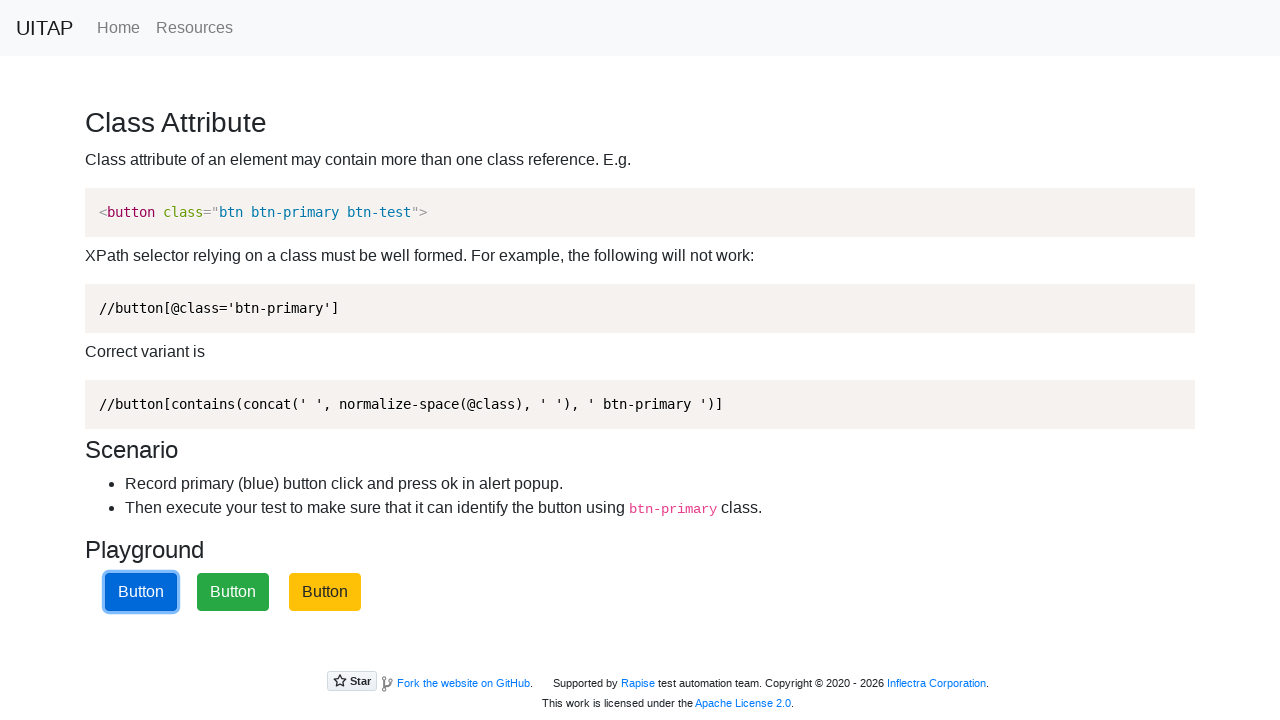

Clicked blue primary button (click 3 of 3) at (141, 592) on button.btn-primary
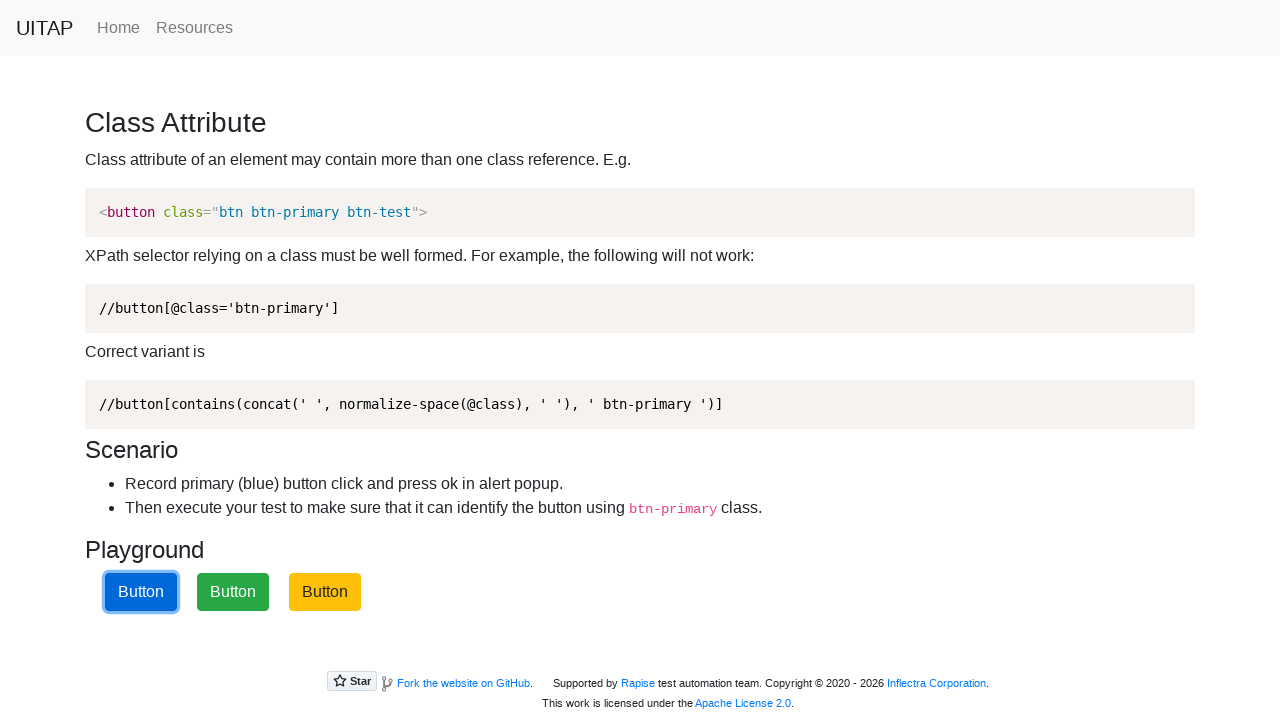

Waited 500ms after click 3
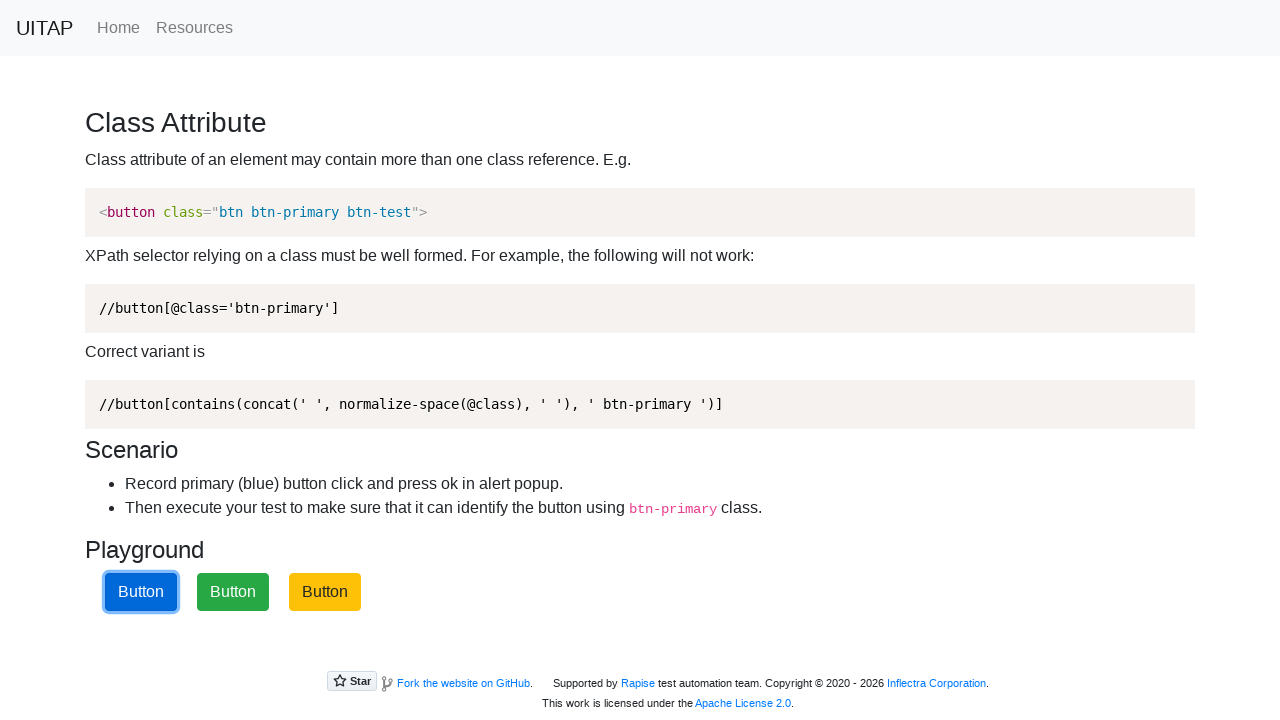

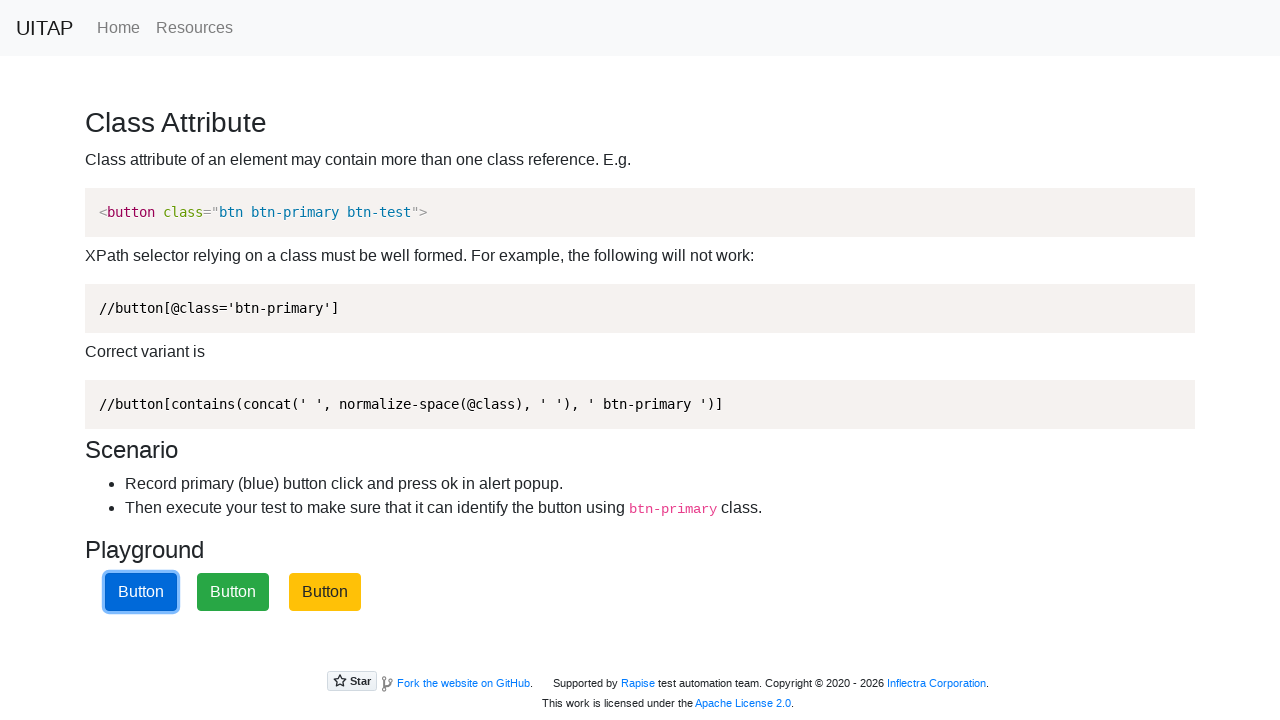